Navigates to OrangeHRM demo login page and verifies the page title matches "OrangeHRM", then retrieves and verifies the current URL.

Starting URL: https://opensource-demo.orangehrmlive.com/web/index.php/auth/login

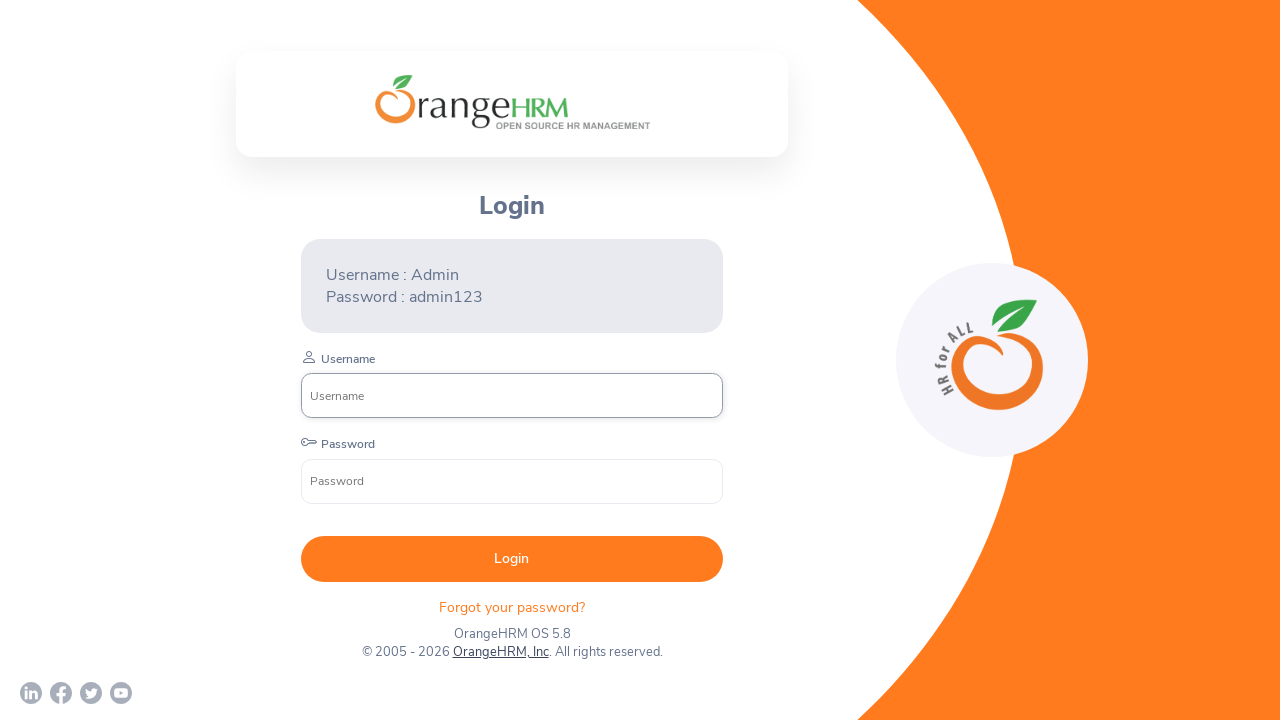

Set viewport size to 1920x1080
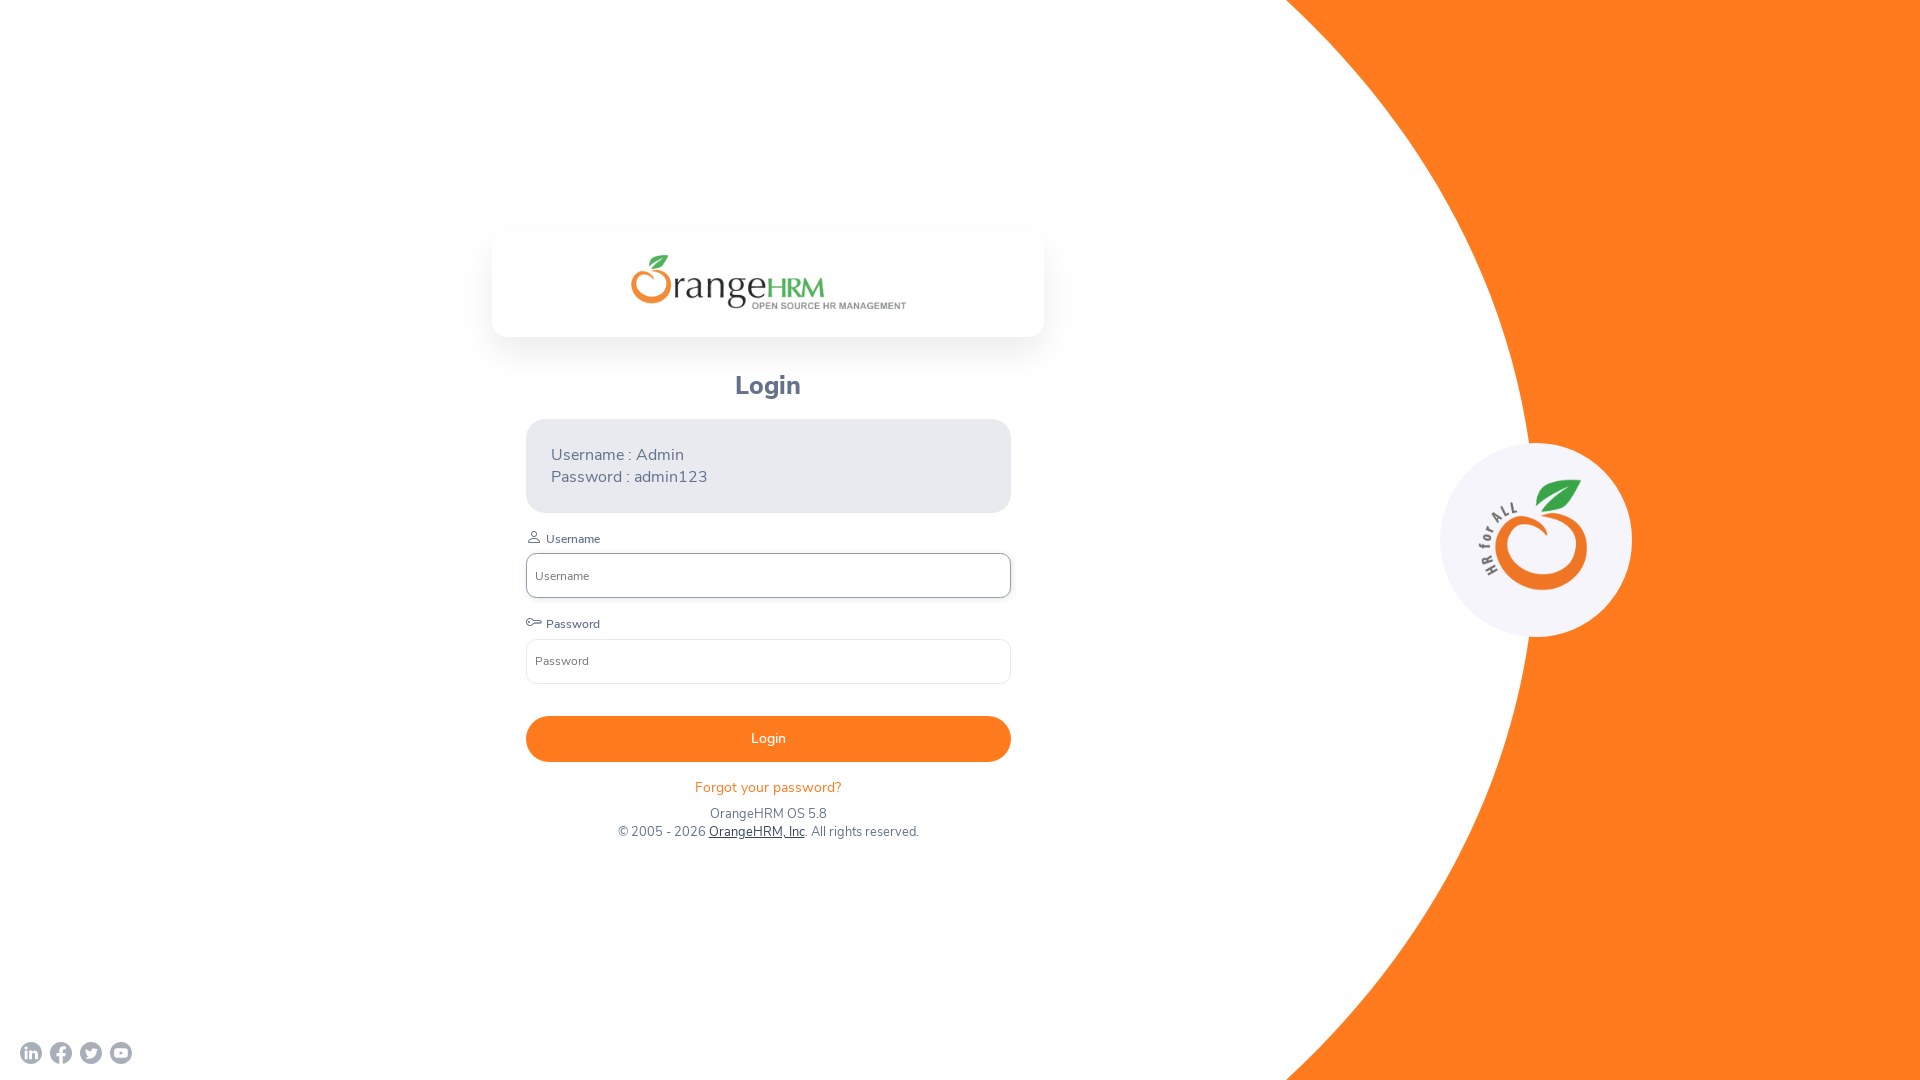

Waited for page to load (domcontentloaded state)
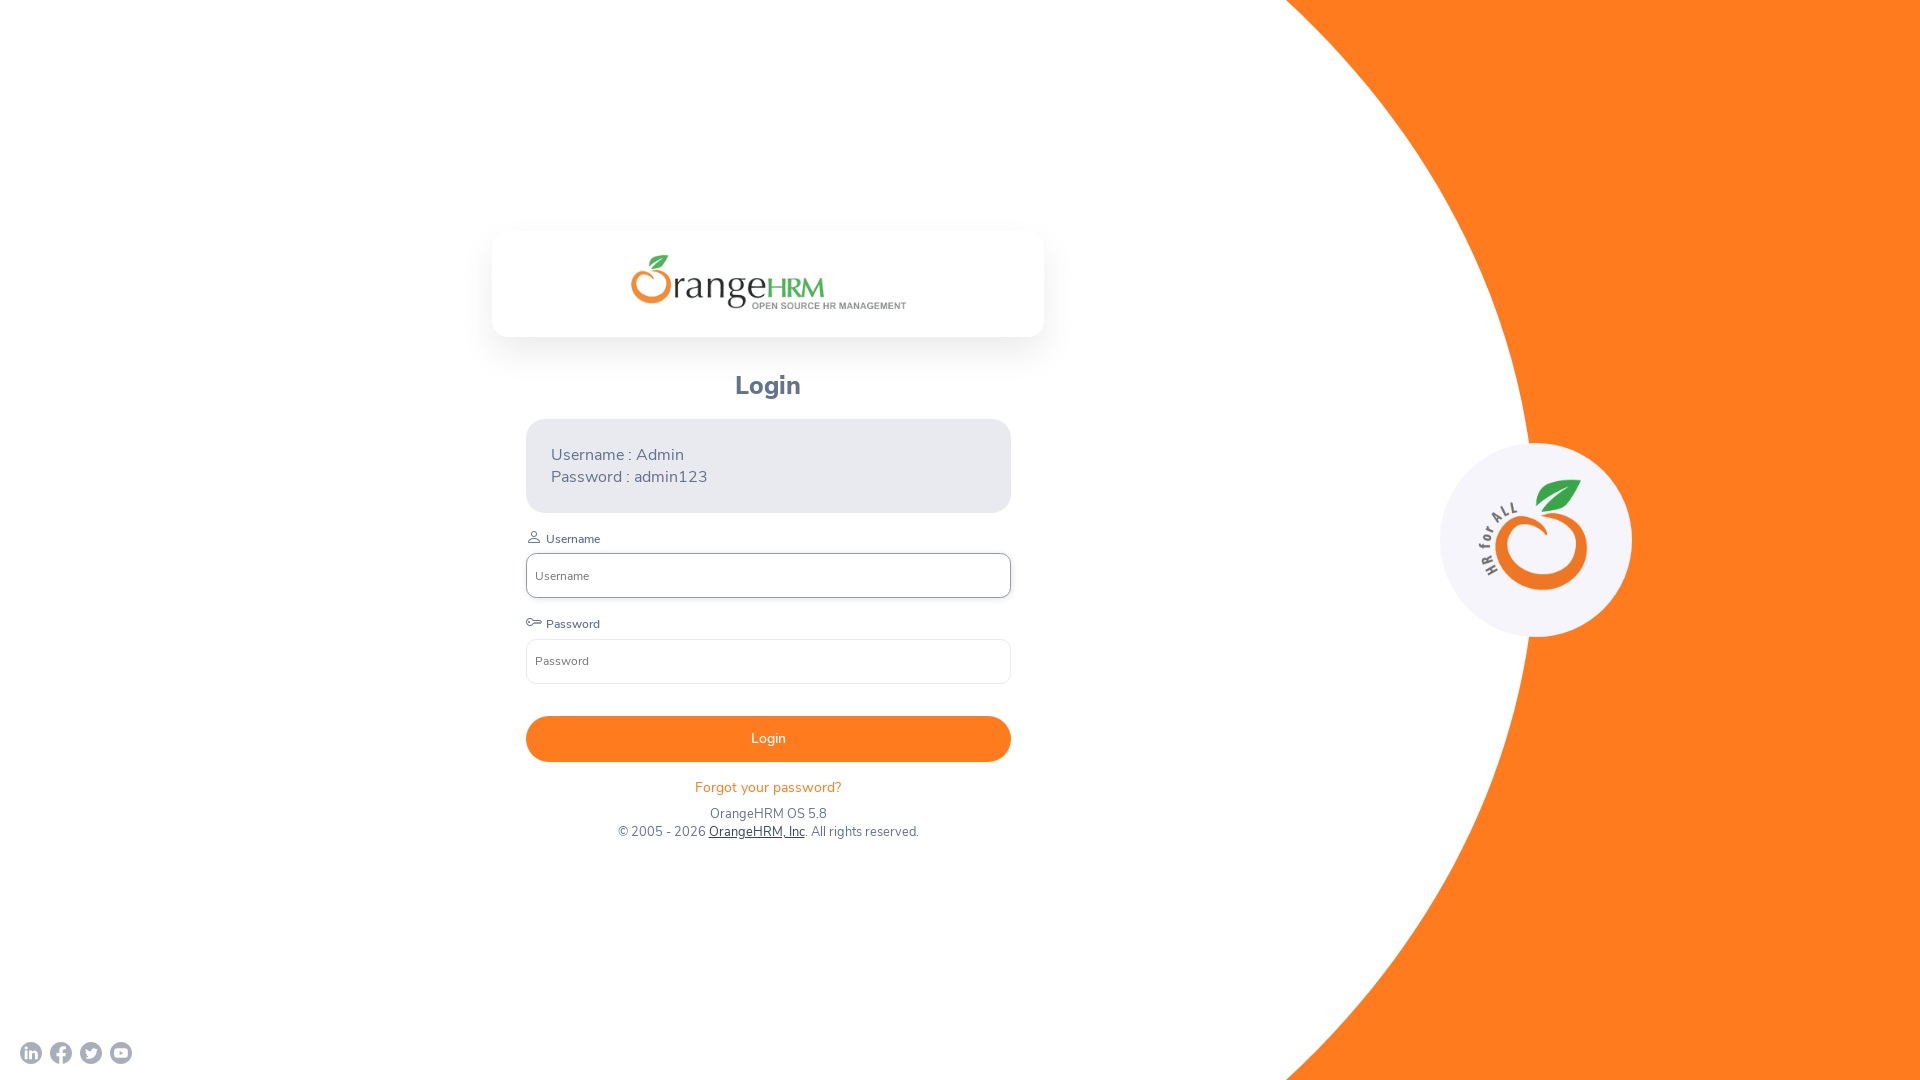

Retrieved page title: 'OrangeHRM'
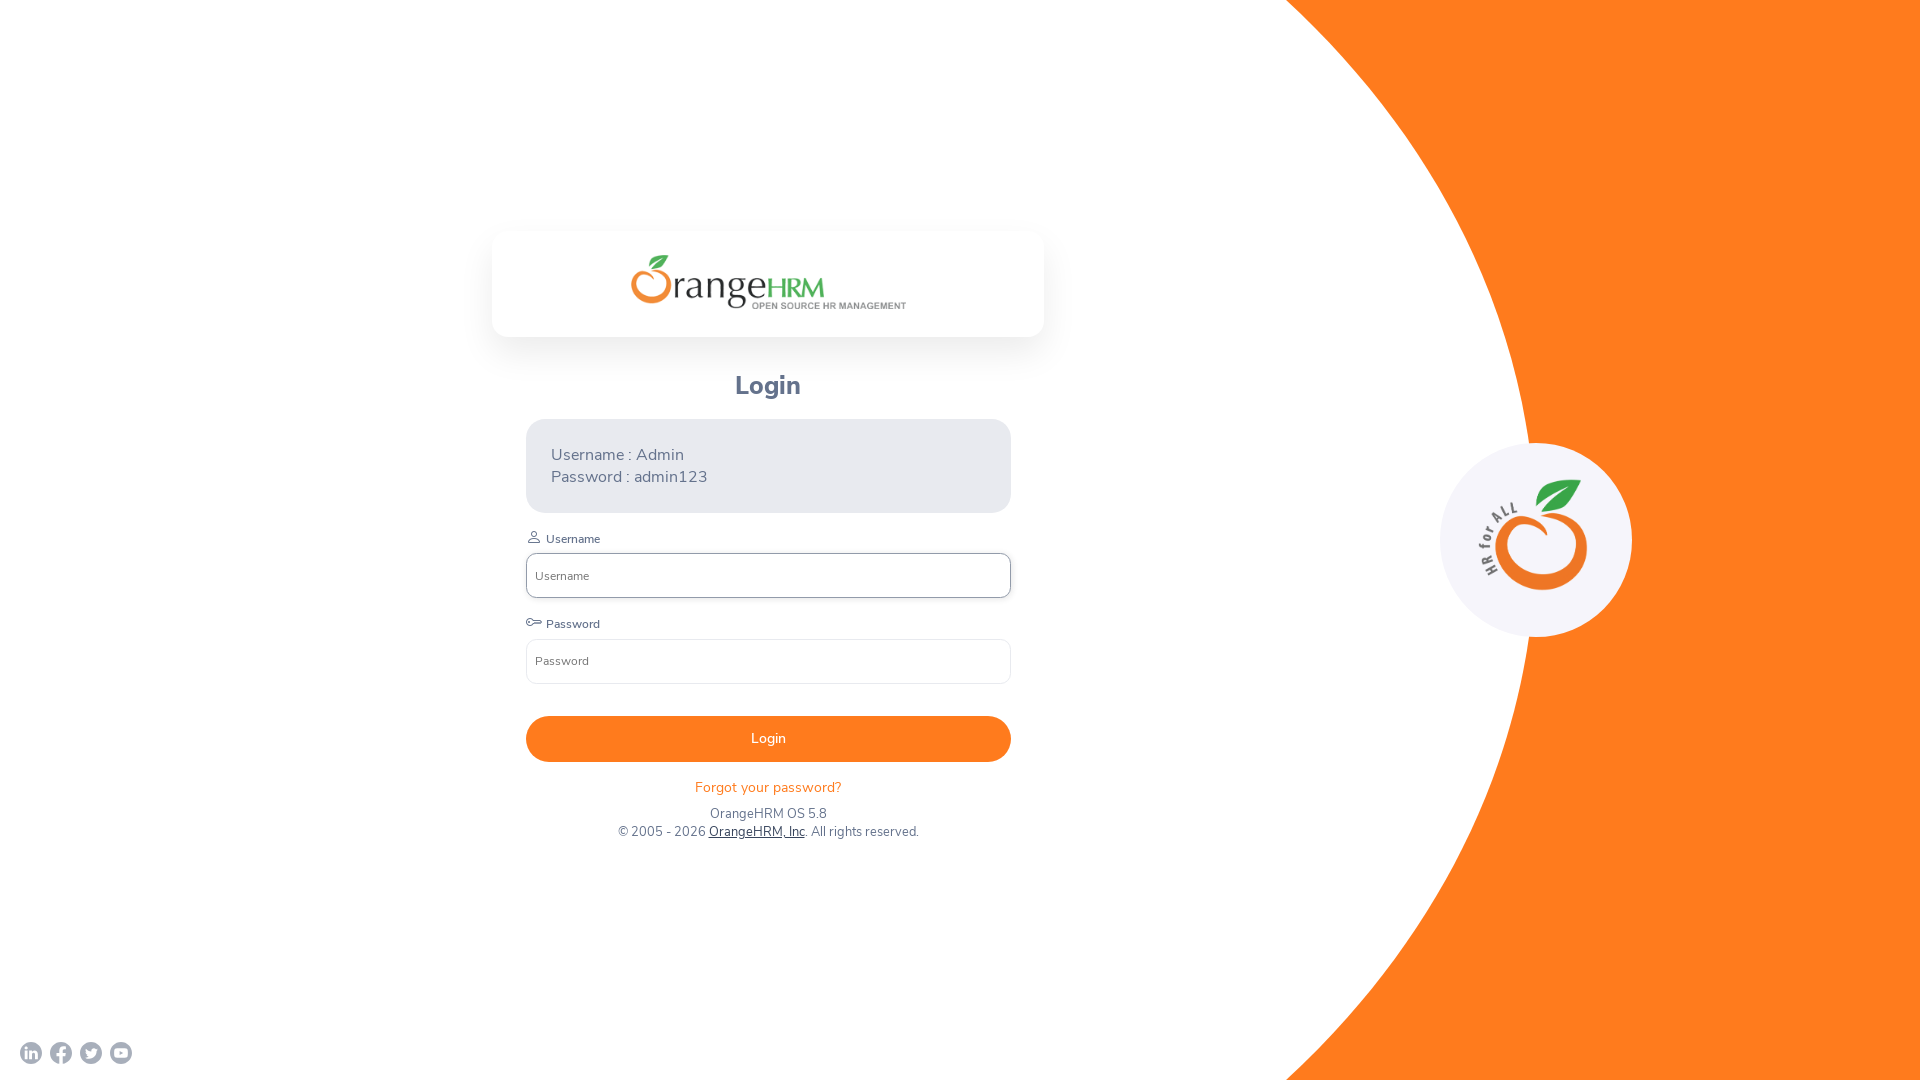

Page title verified as 'OrangeHRM' - Test Passed
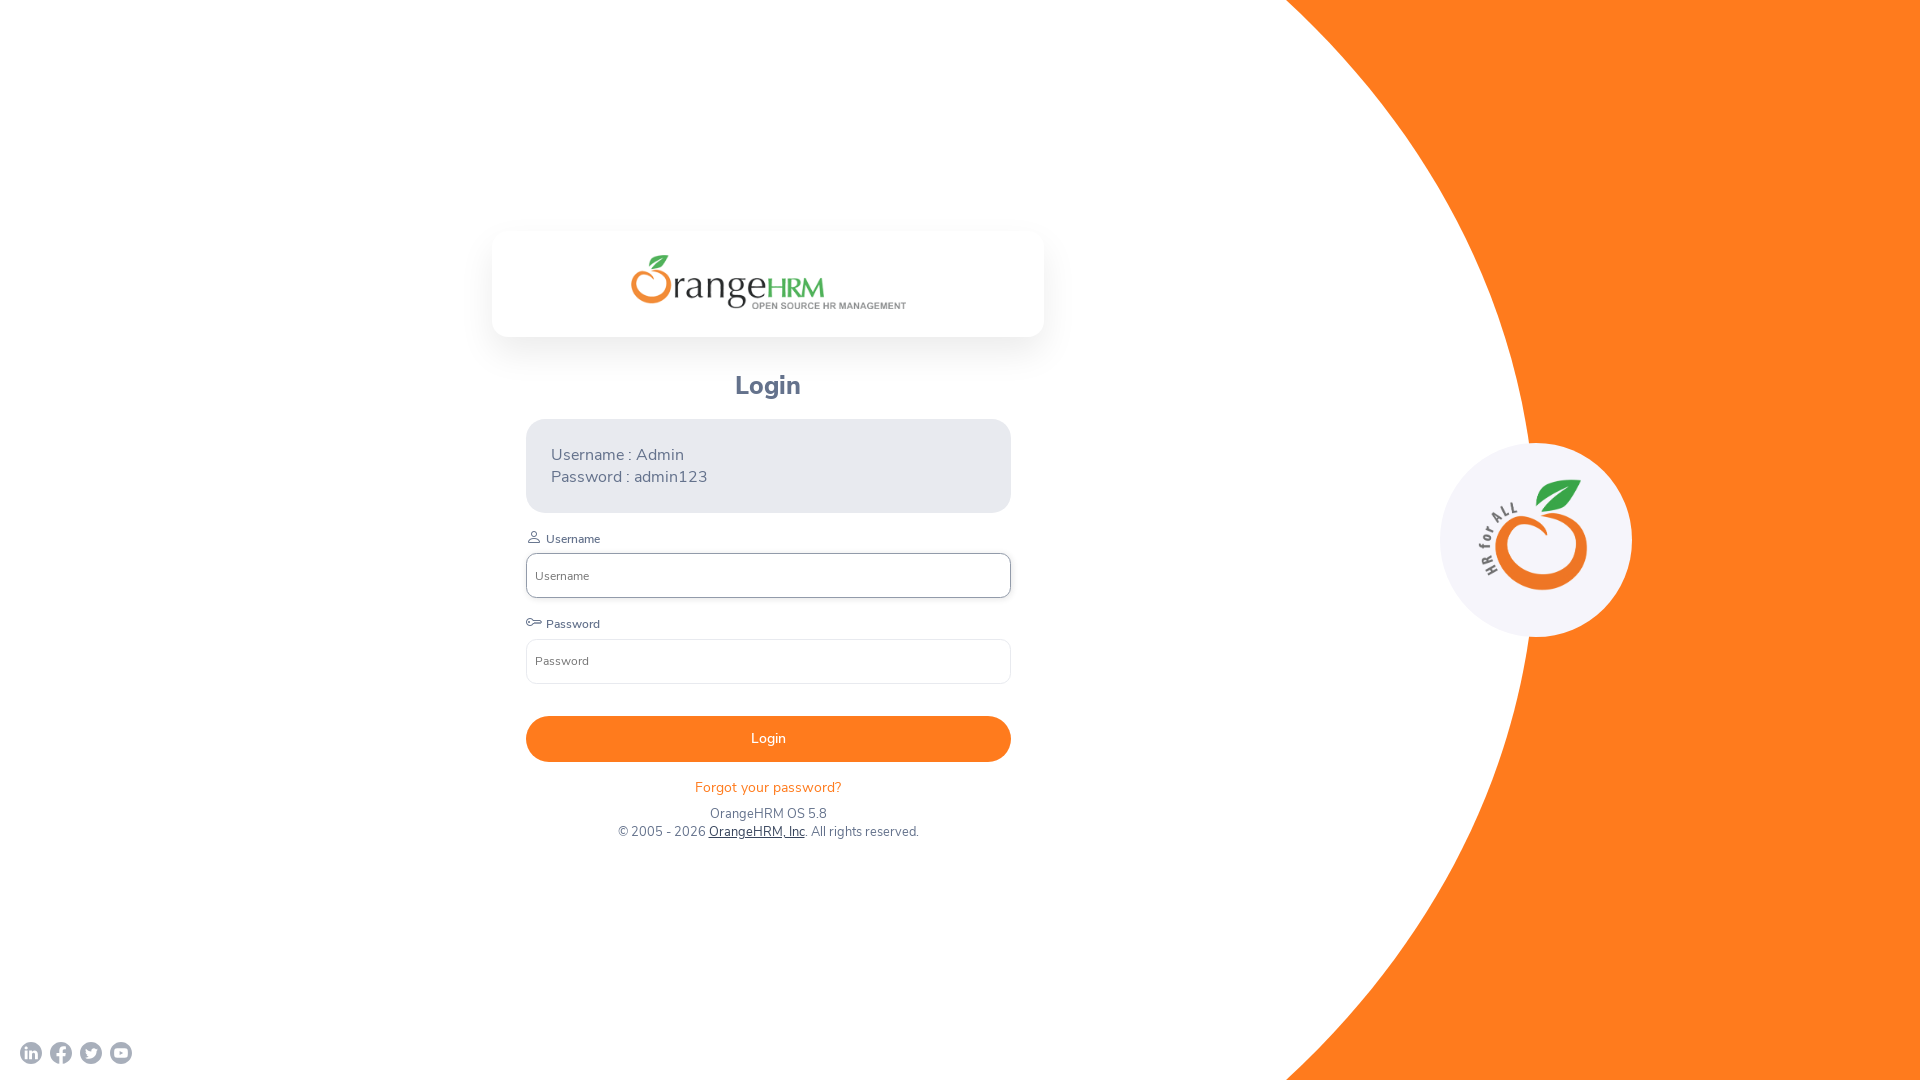

Retrieved current URL: https://opensource-demo.orangehrmlive.com/web/index.php/auth/login
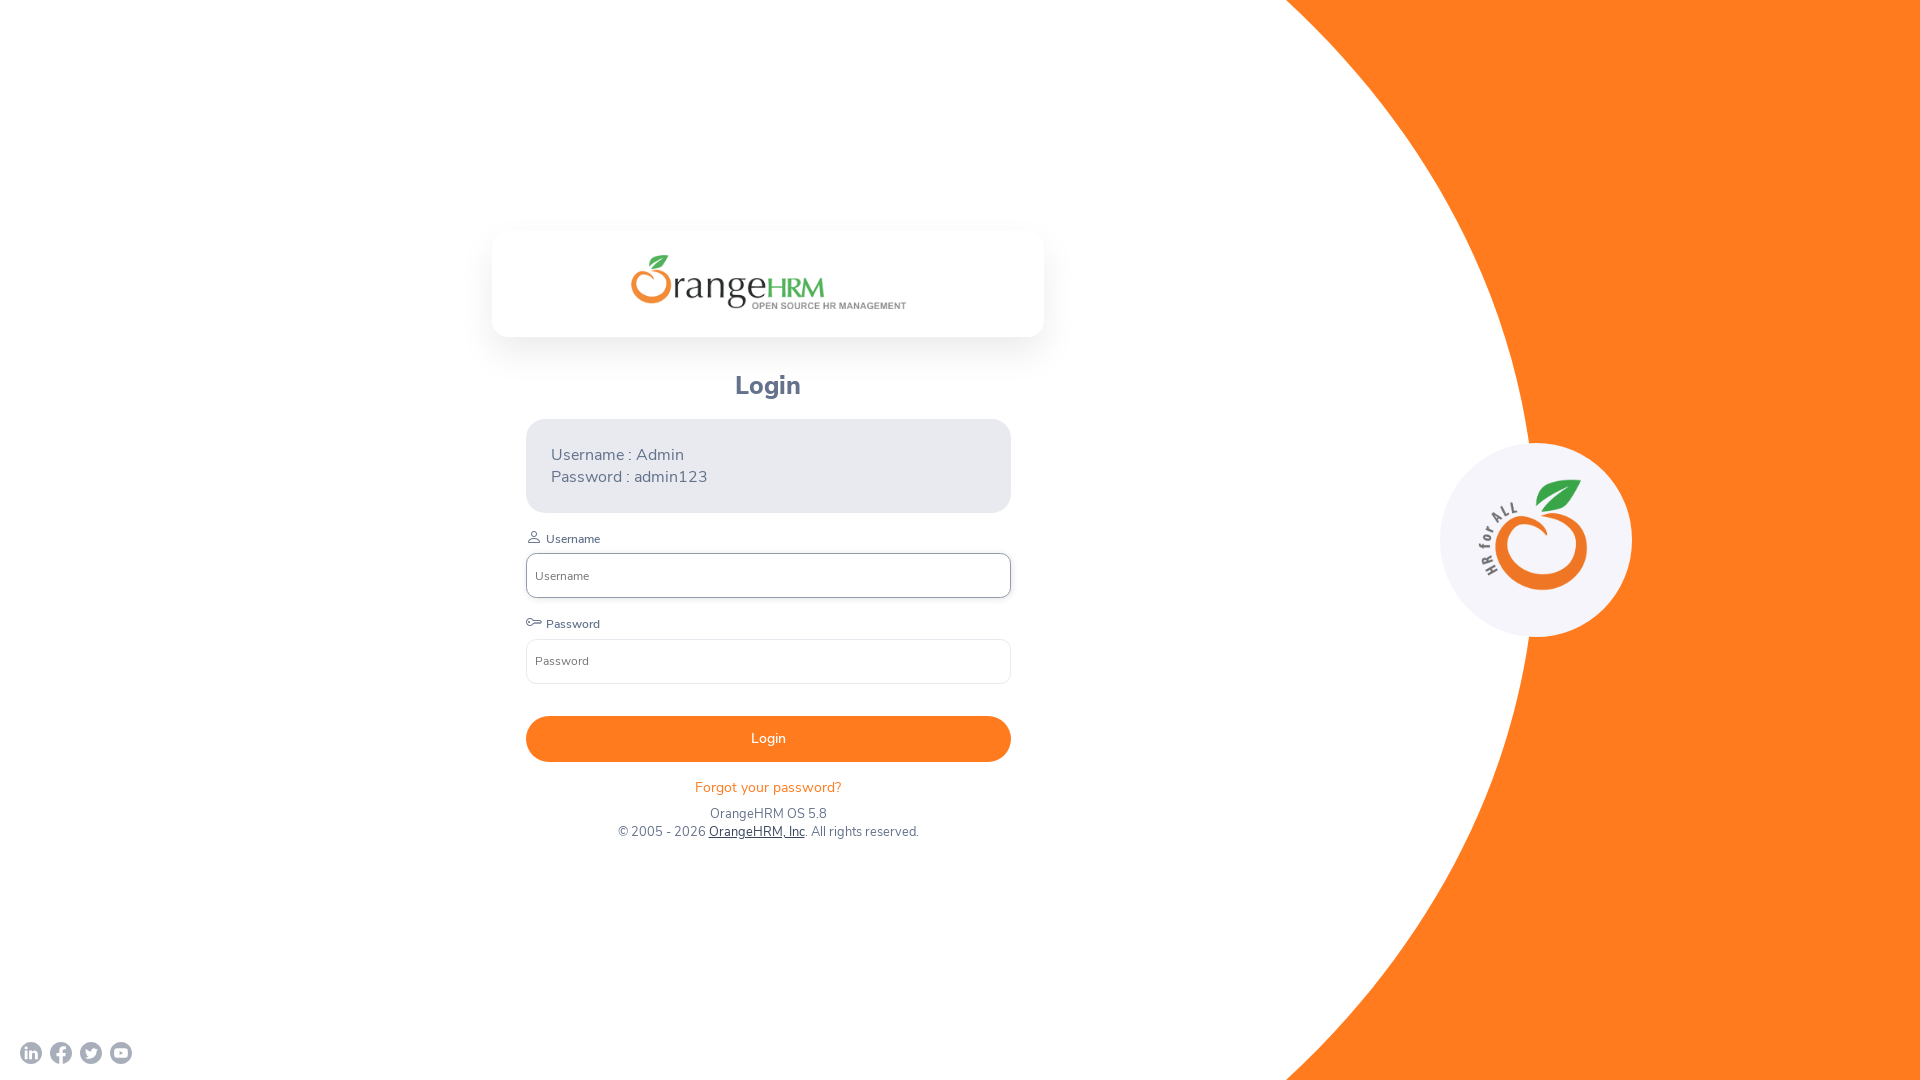

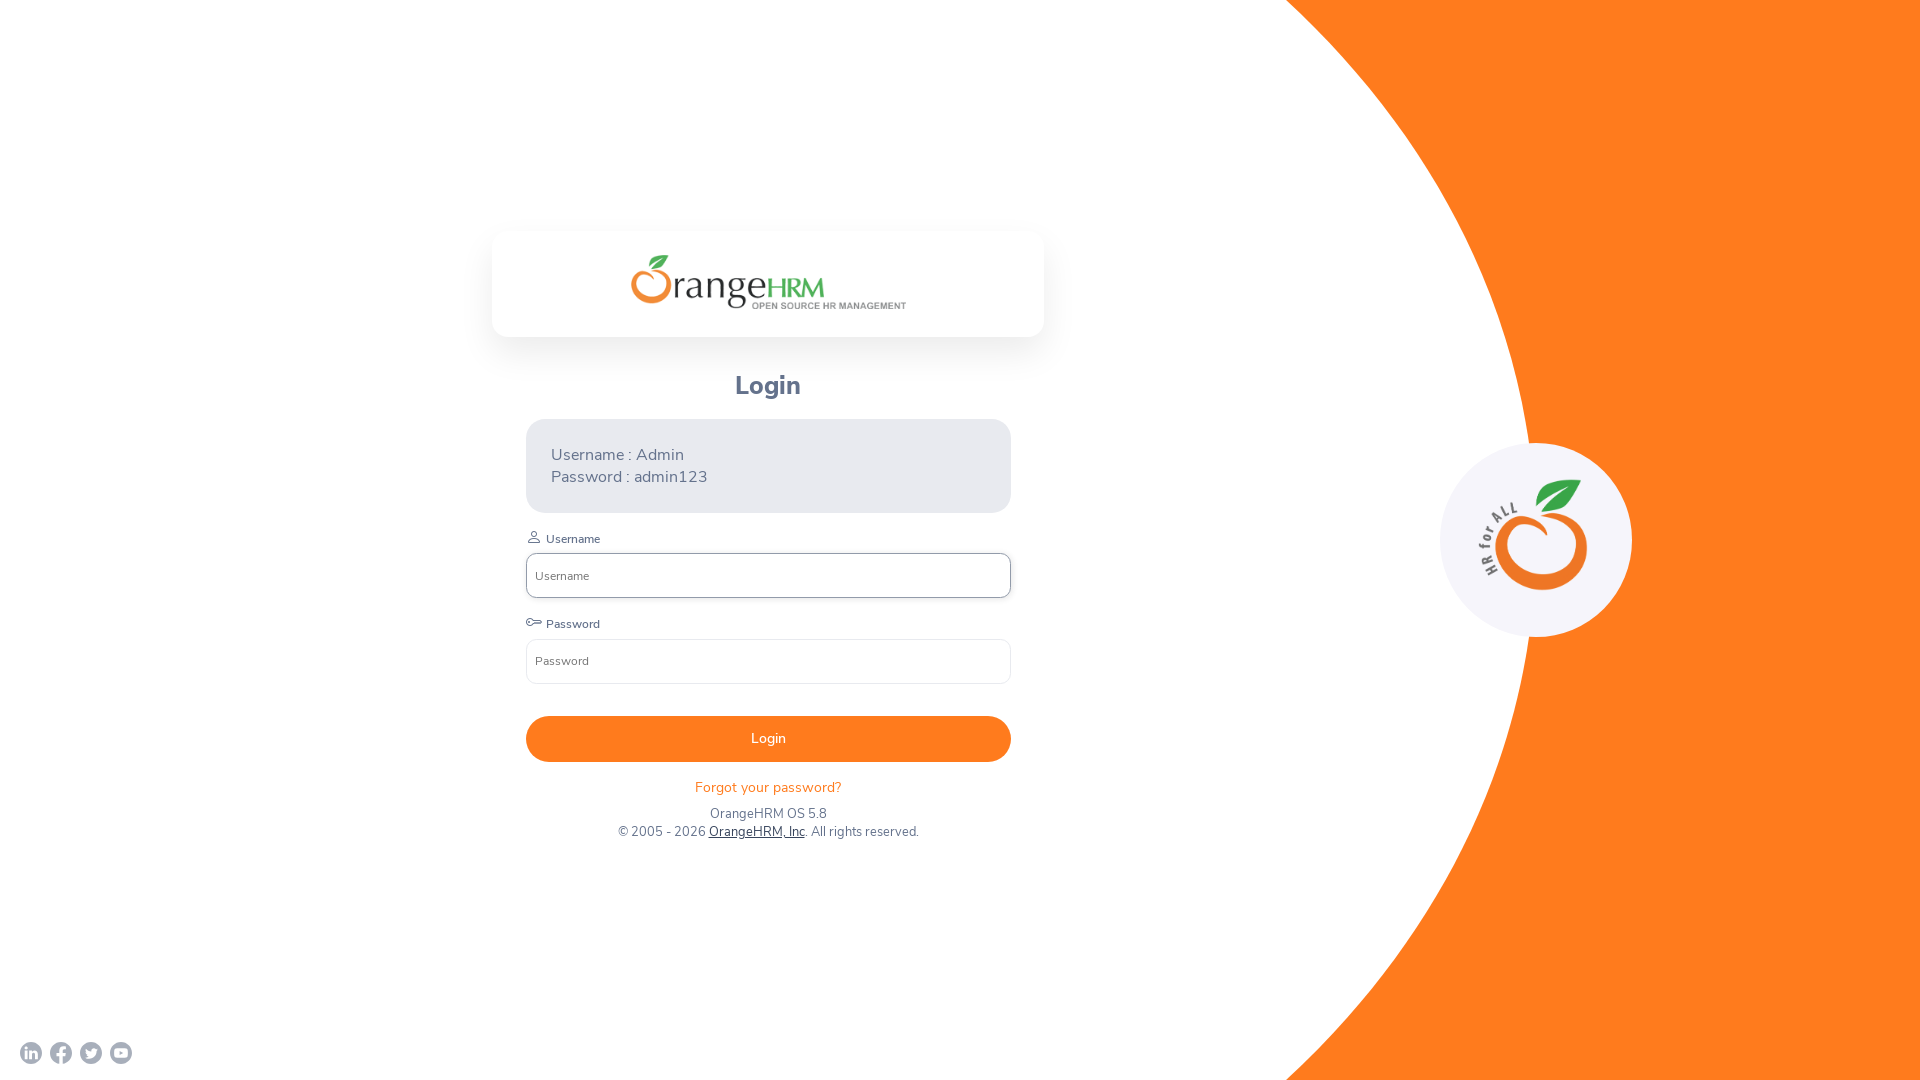